Tests that the skip button works when a rating is selected and feedback text is provided.

Starting URL: https://prod.buerokratt.ee/

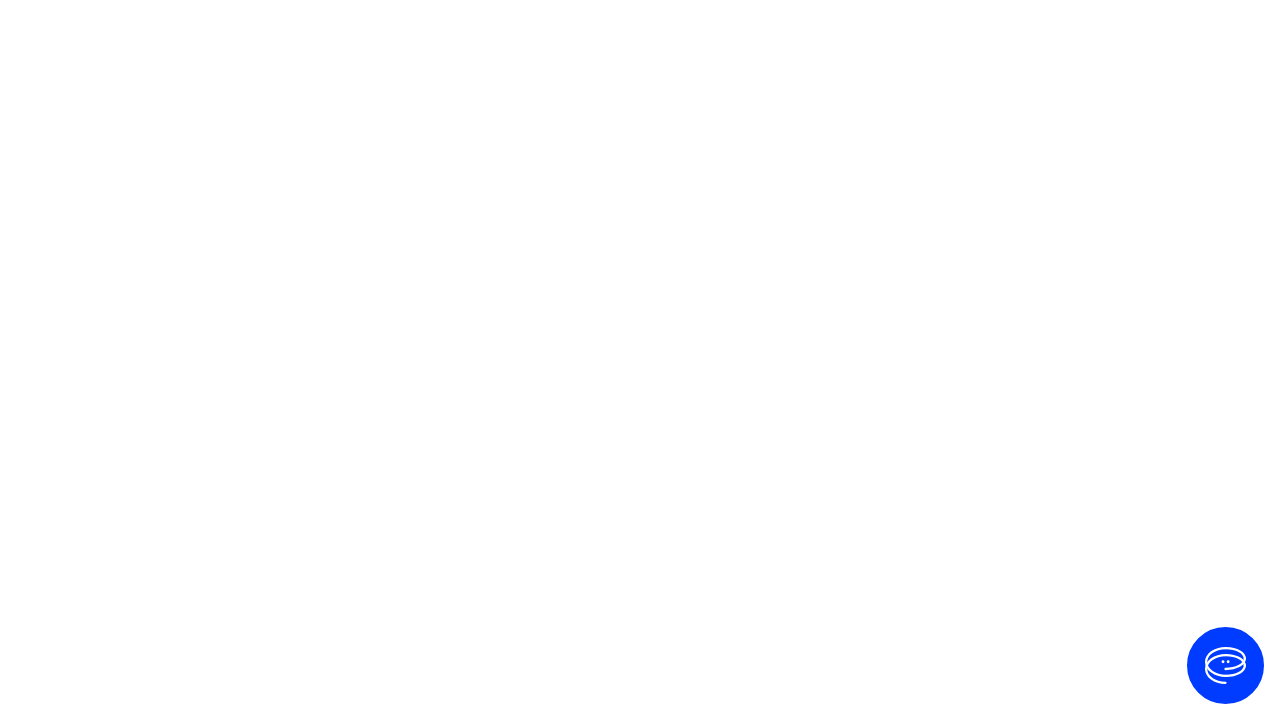

Clicked 'Ava vestlus' button to open chat at (1226, 666) on internal:label="Ava vestlus"i
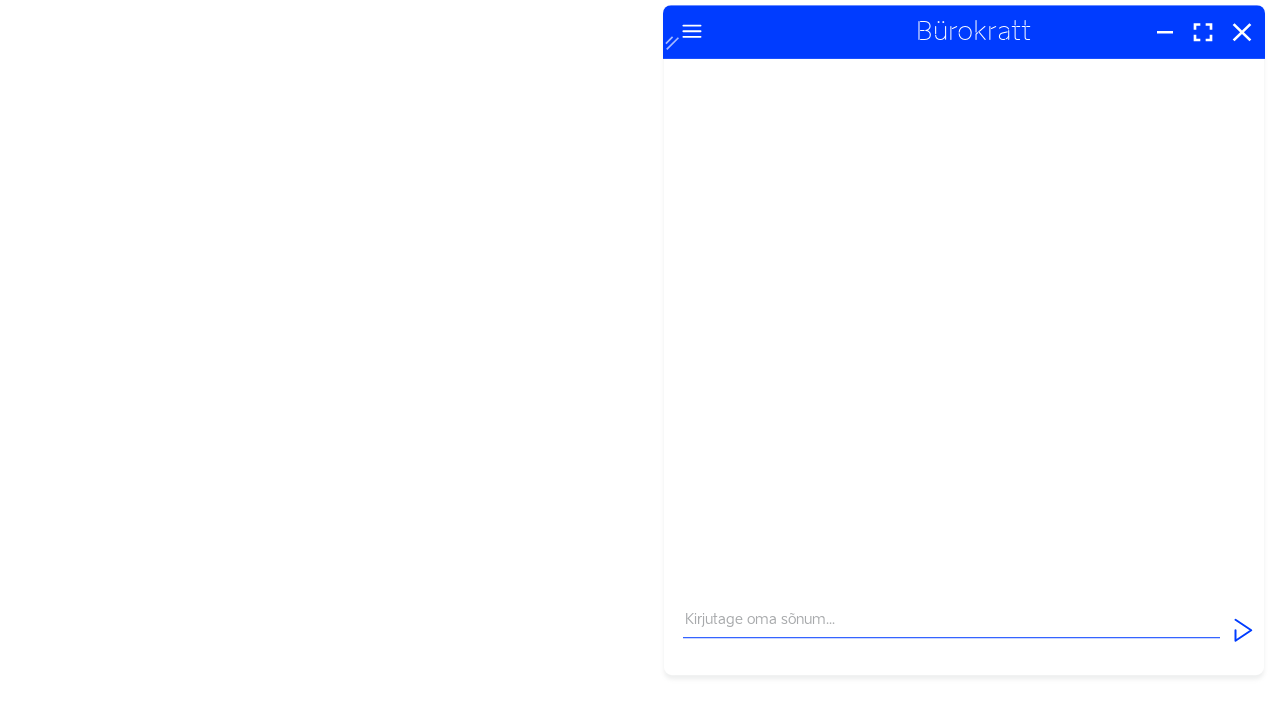

Clicked message input field at (952, 652) on internal:attr=[placeholder="Kirjutage oma sõnum..."i]
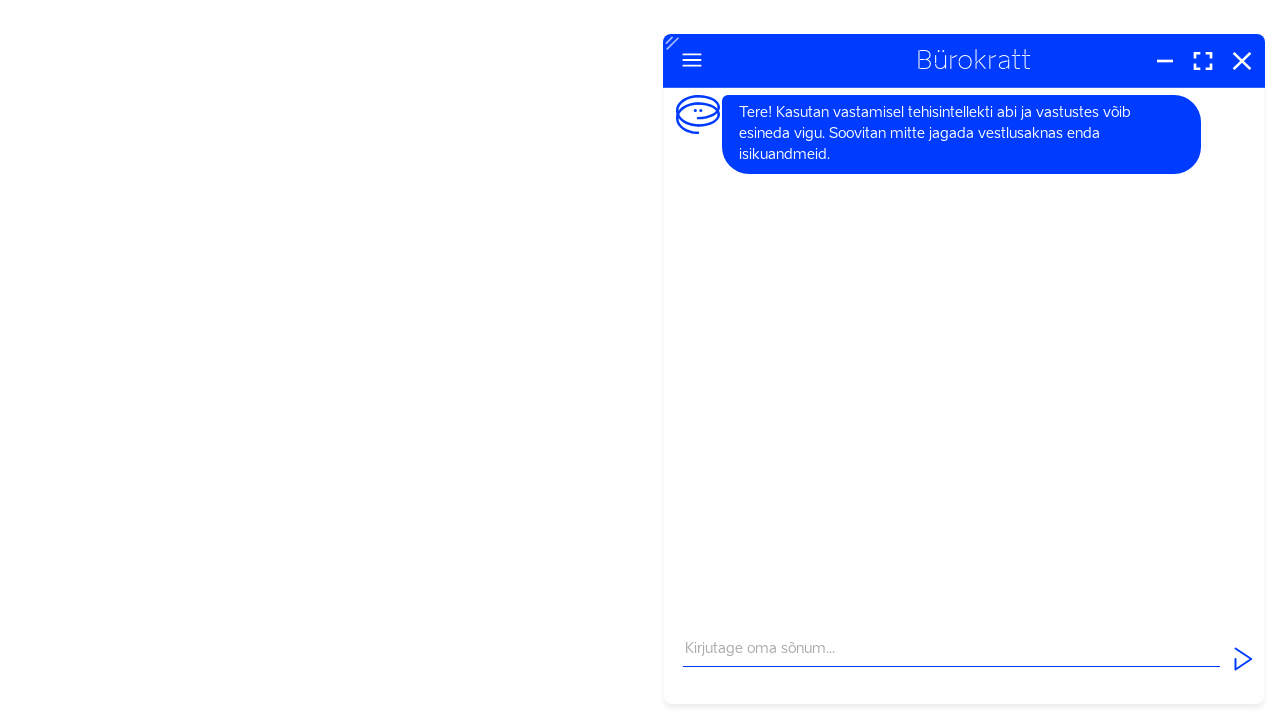

Filled message field with 'Tere' on internal:attr=[placeholder="Kirjutage oma sõnum..."i]
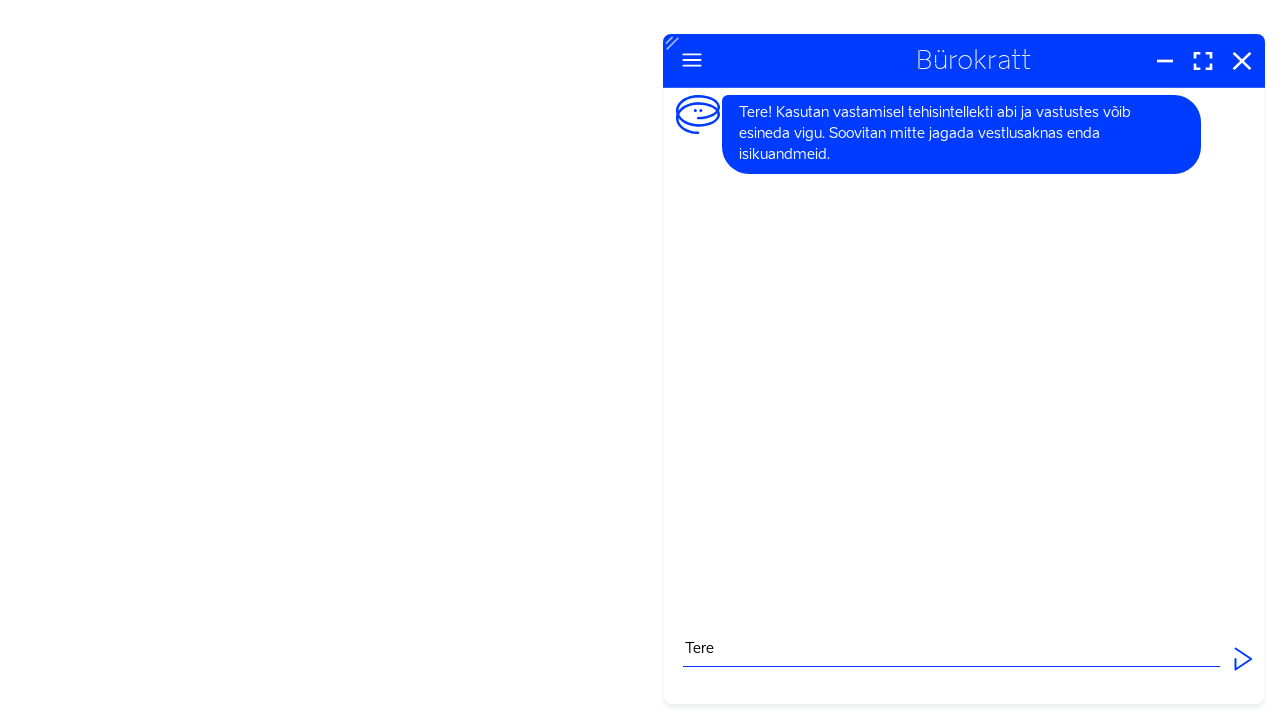

Clicked 'Saada' button to send message at (1243, 659) on internal:label="Saada"i
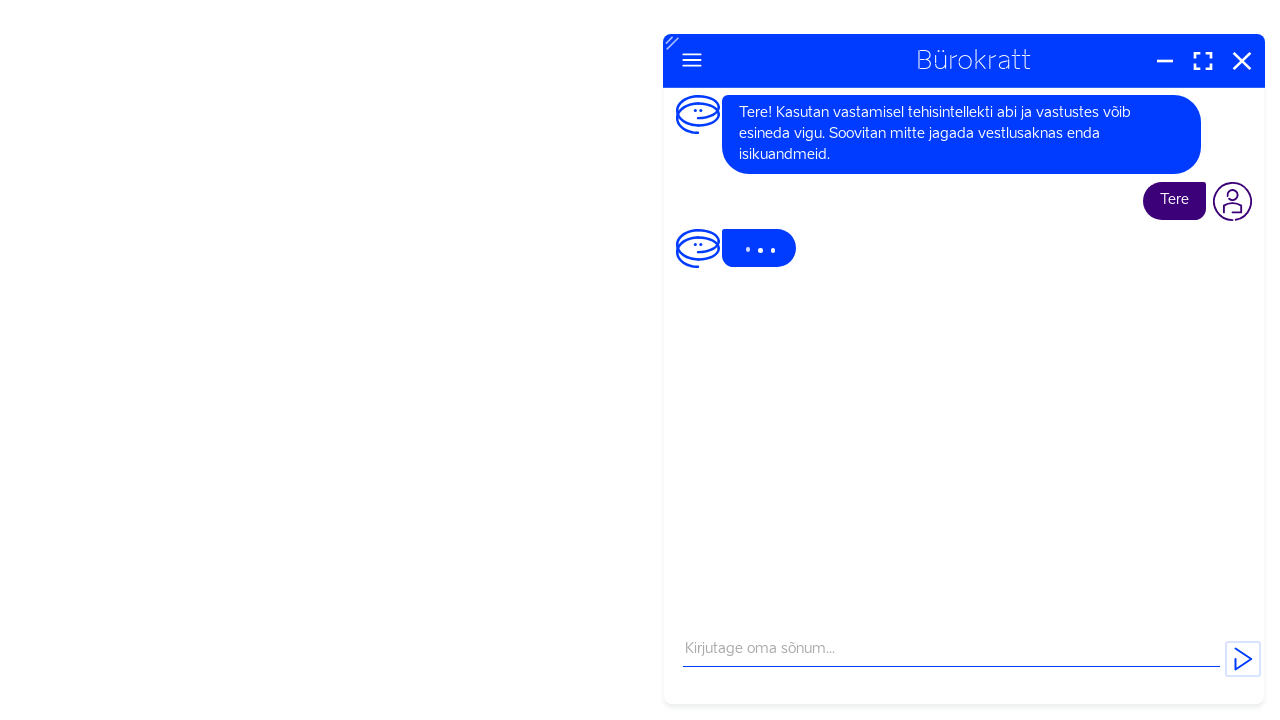

Waited 7 seconds for chatbot response
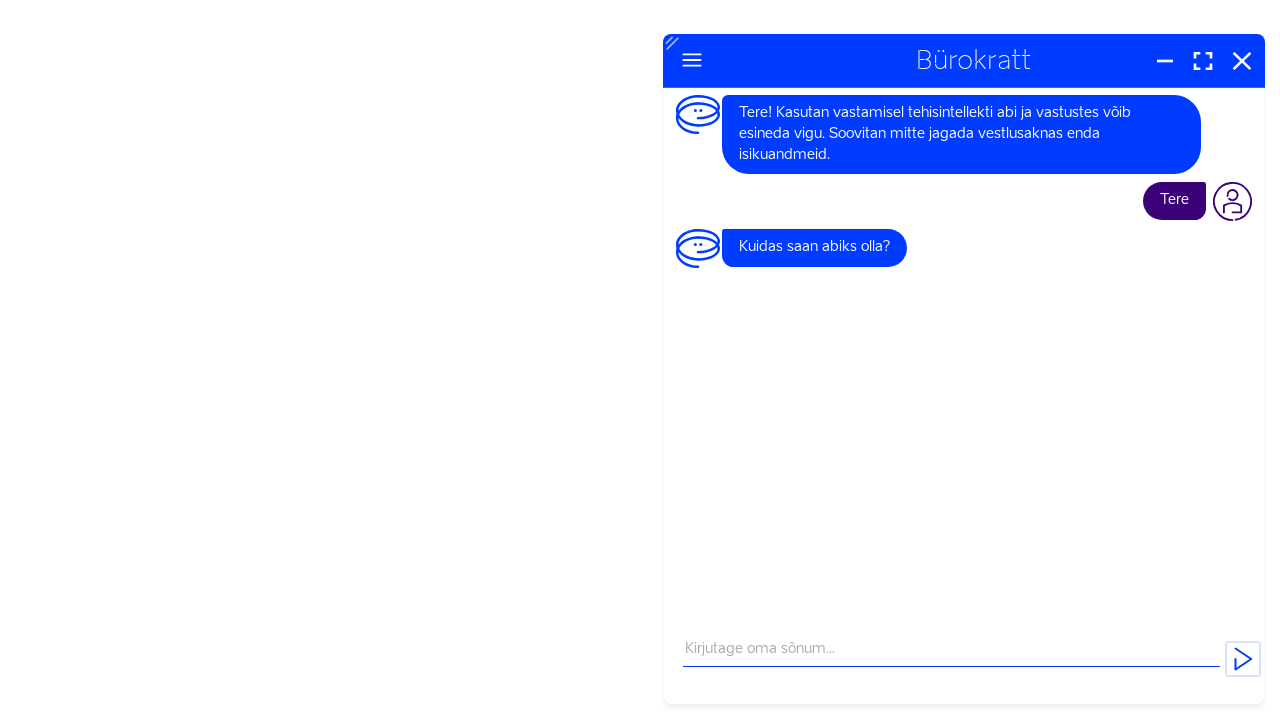

Clicked 'Sulge' button to close chat at (1242, 60) on internal:label="Sulge"i
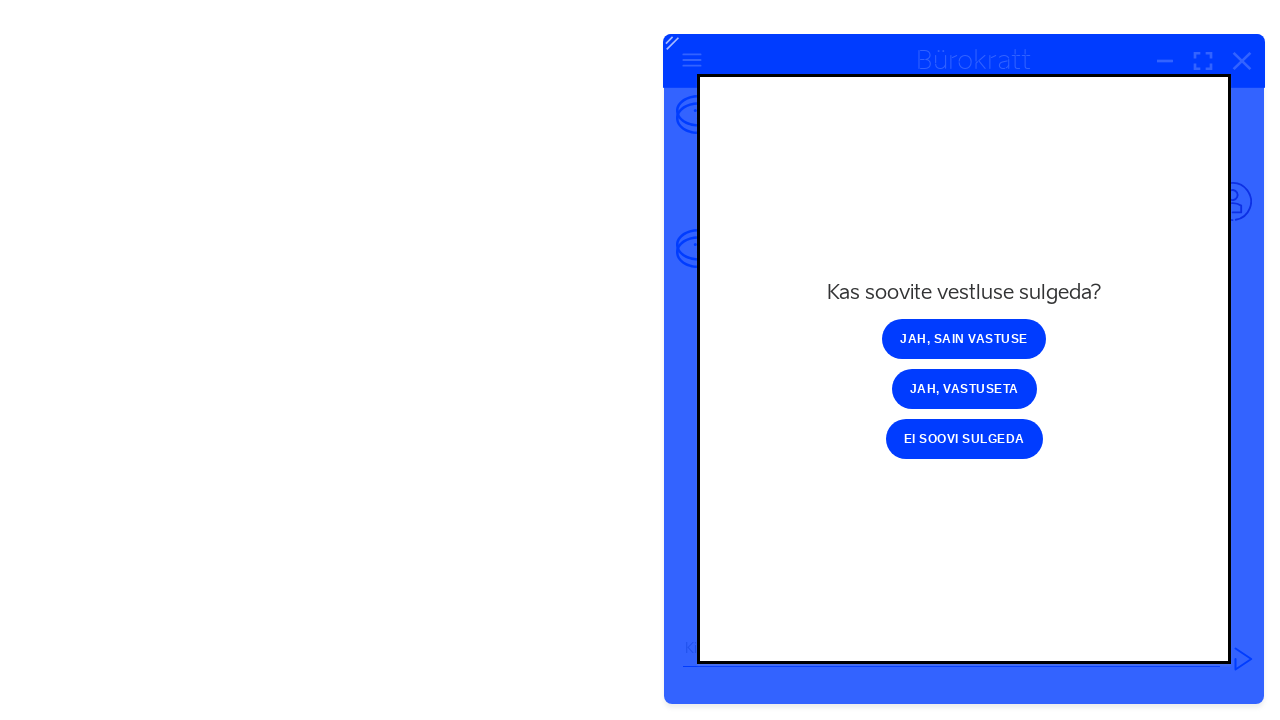

Clicked 'Jah, sain vastuse' confirmation button at (964, 339) on internal:role=button[name="Jah, sain vastuse"i]
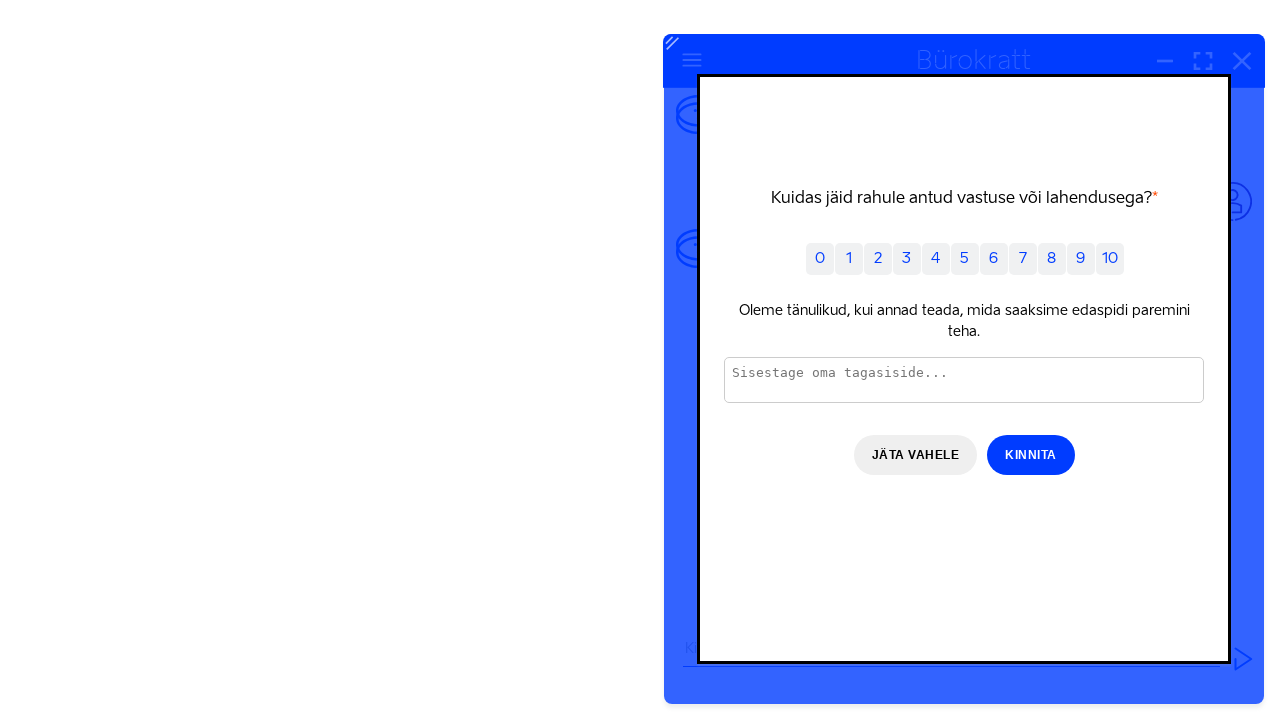

Selected rating '10' at (1110, 259) on internal:role=button[name="10"s]
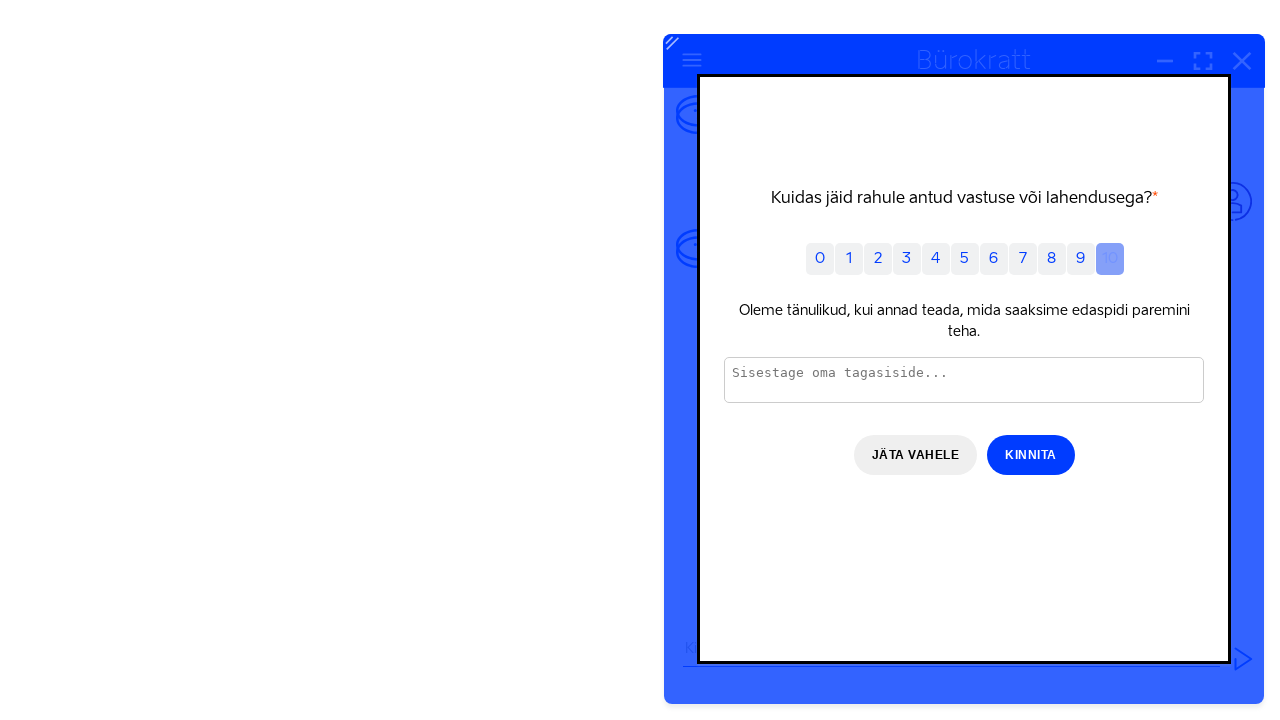

Filled feedback field with 'Good but skipping' on internal:attr=[placeholder="Sisestage oma tagasiside..."i]
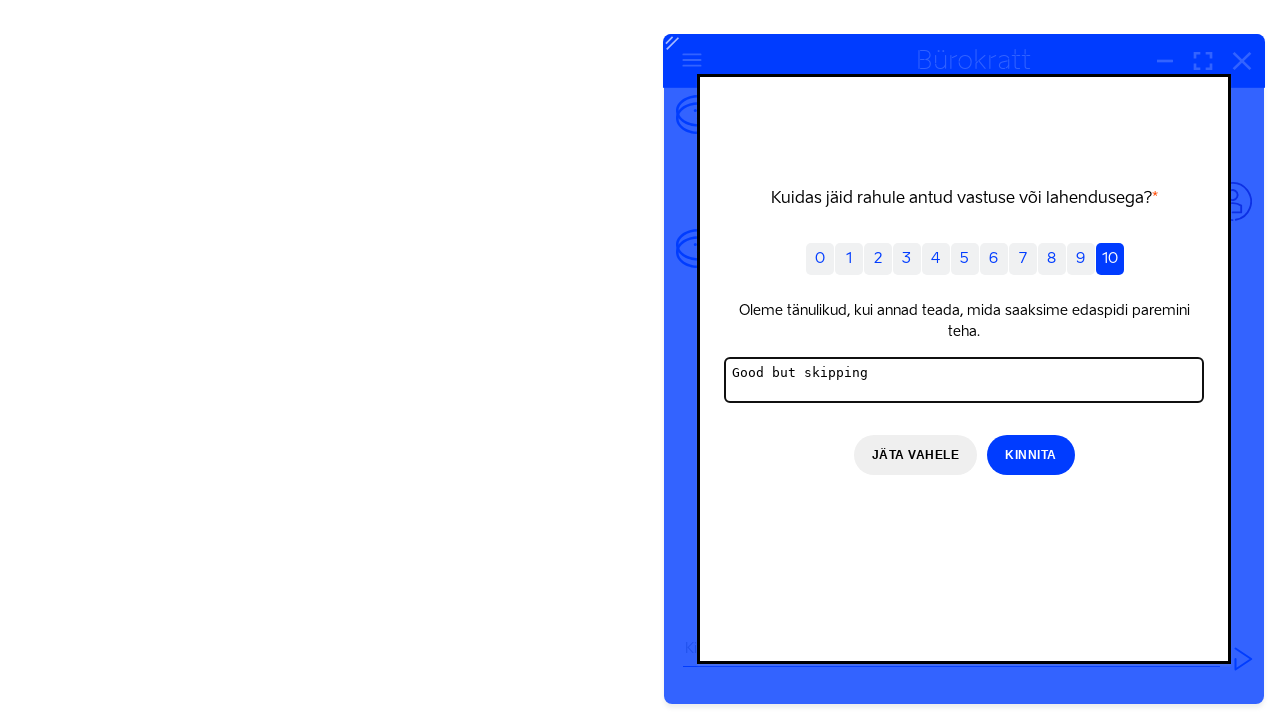

Clicked 'Jäta vahele' skip button with rating and feedback provided at (915, 455) on internal:role=button[name="Jäta vahele"i]
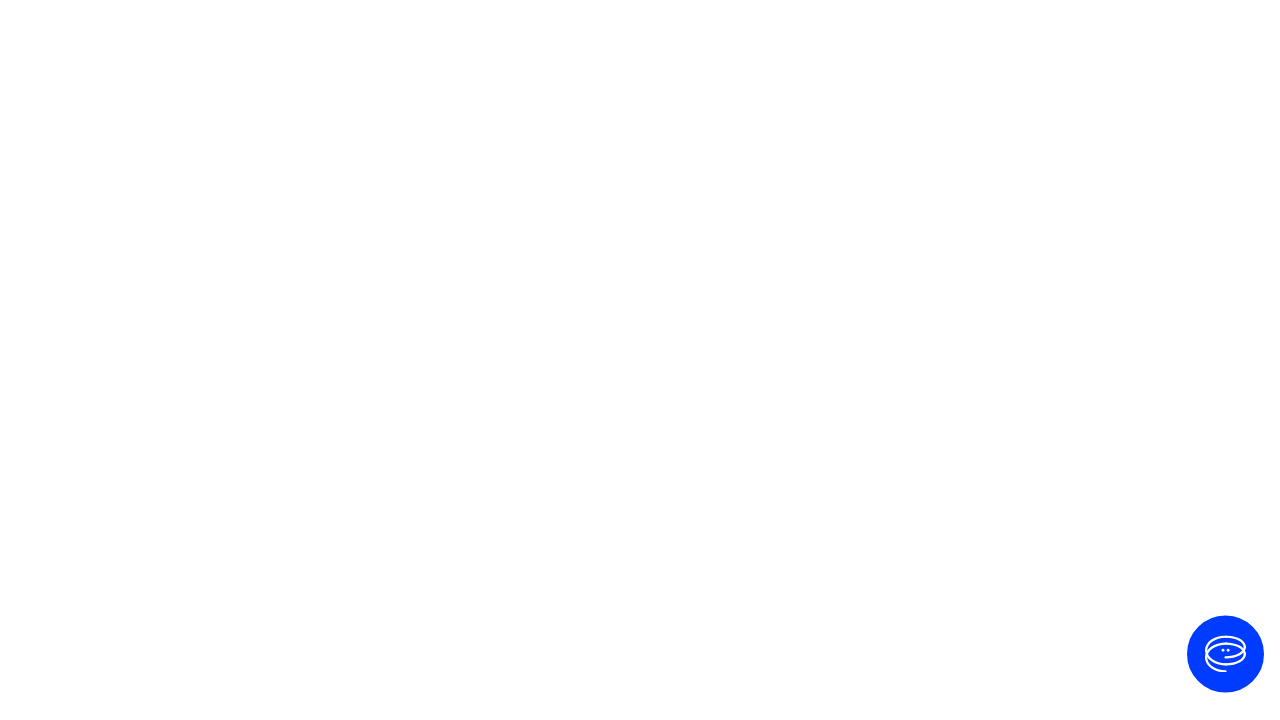

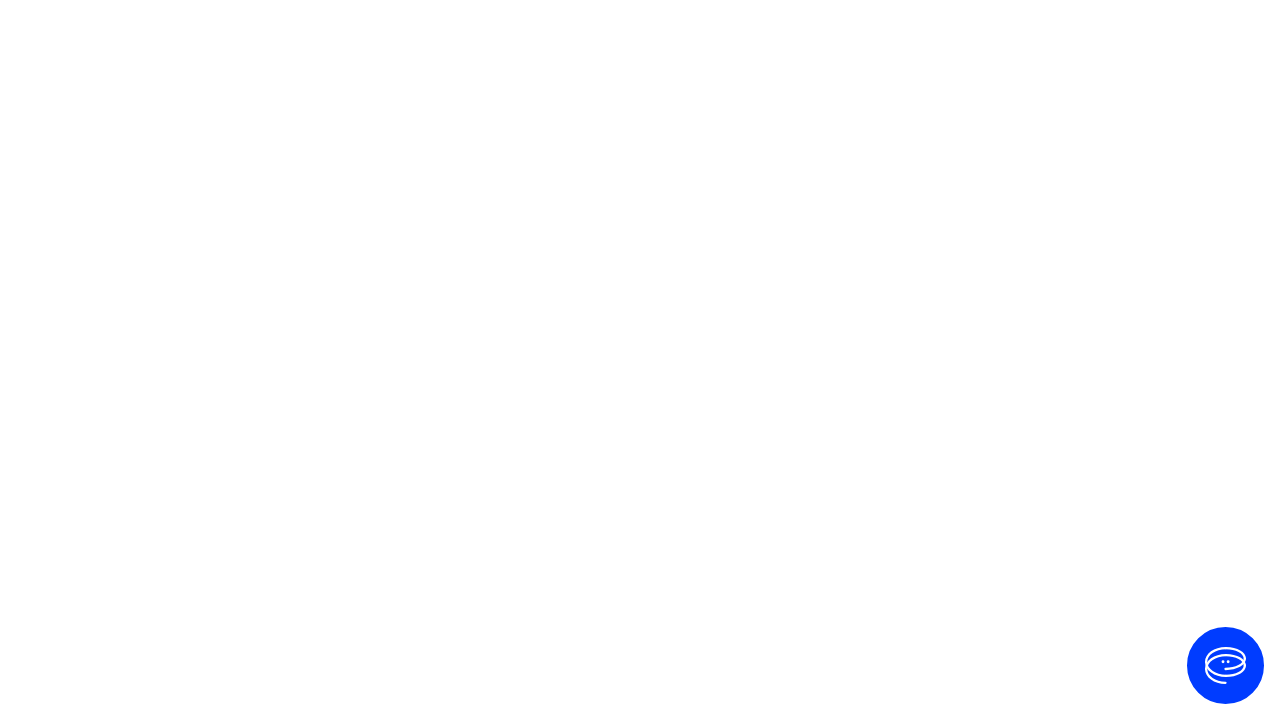